Tests entering text in a prompt alert dialog

Starting URL: https://demoqa.com/alerts

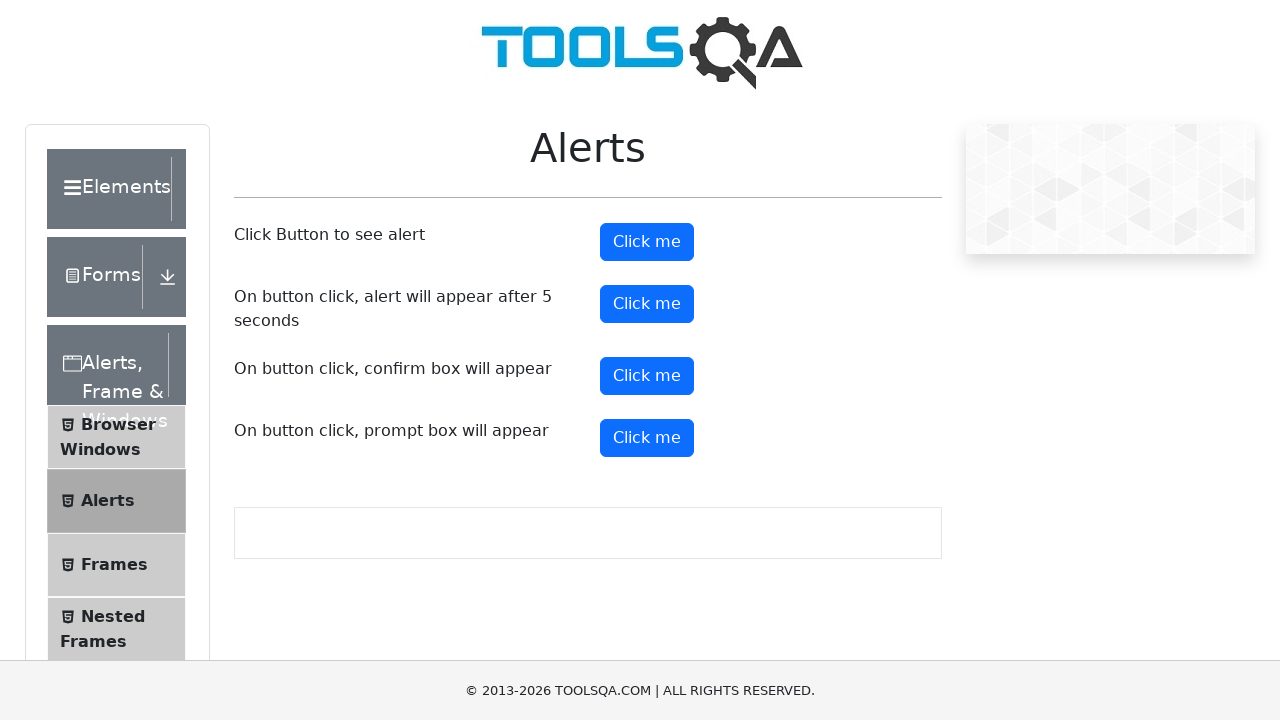

Set up dialog handler to accept prompt with text 'Irina'
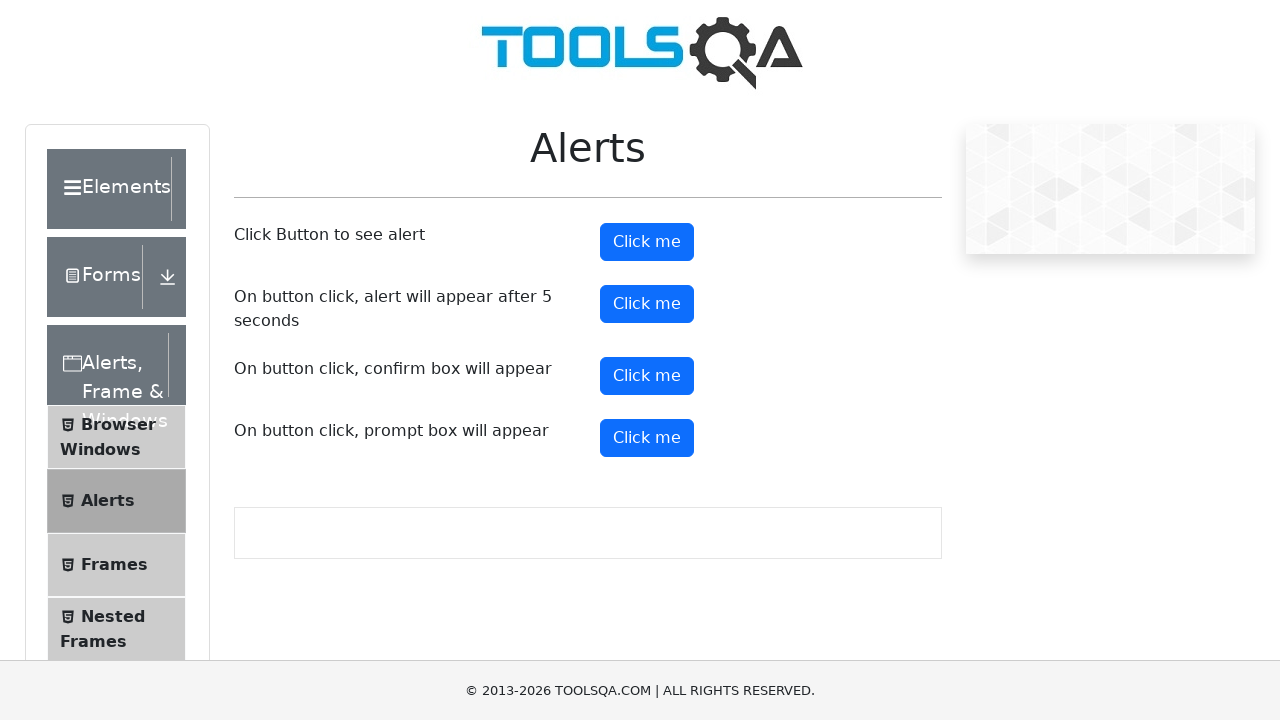

Scrolled prompt button into view
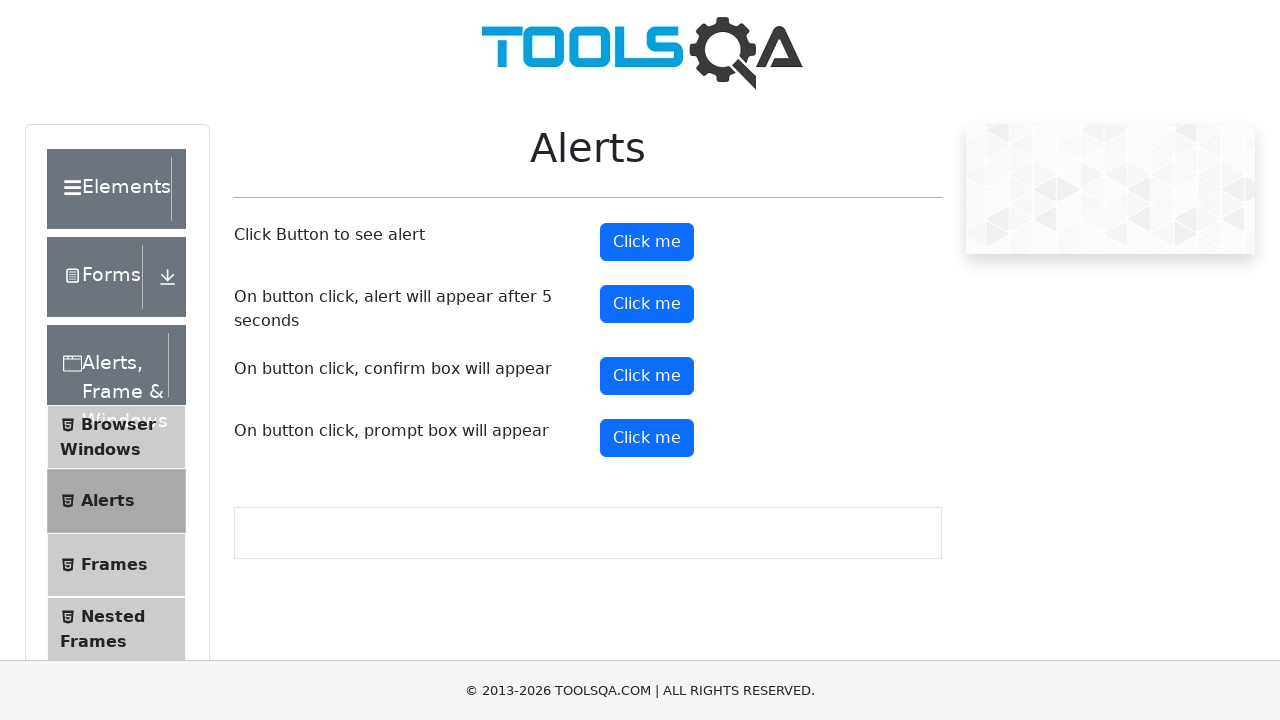

Clicked prompt button to trigger alert dialog at (647, 438) on #promtButton
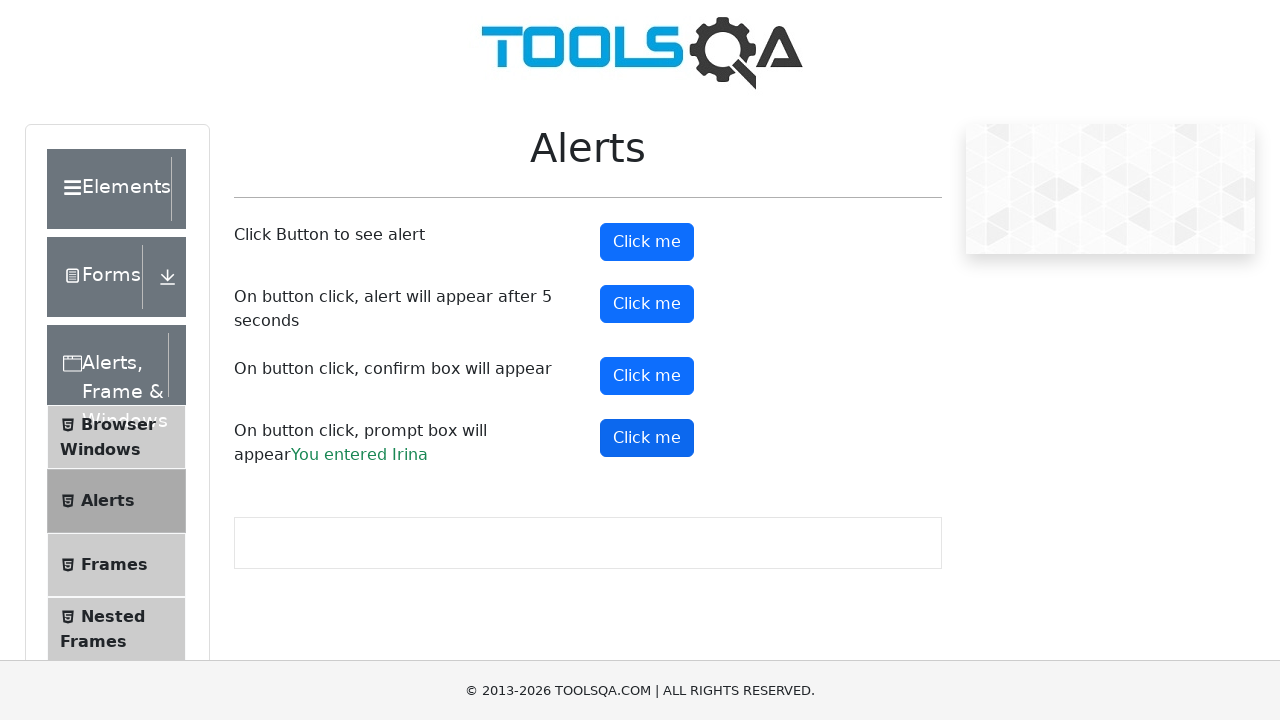

Prompt result text appeared on page
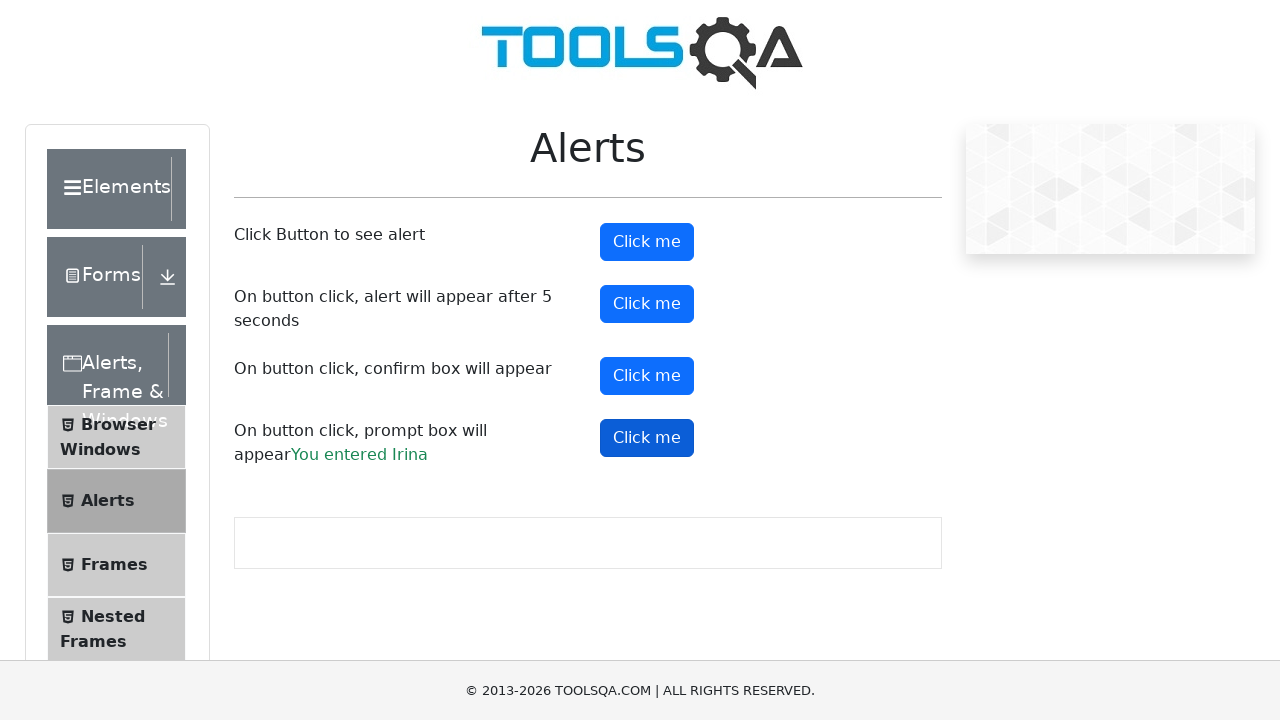

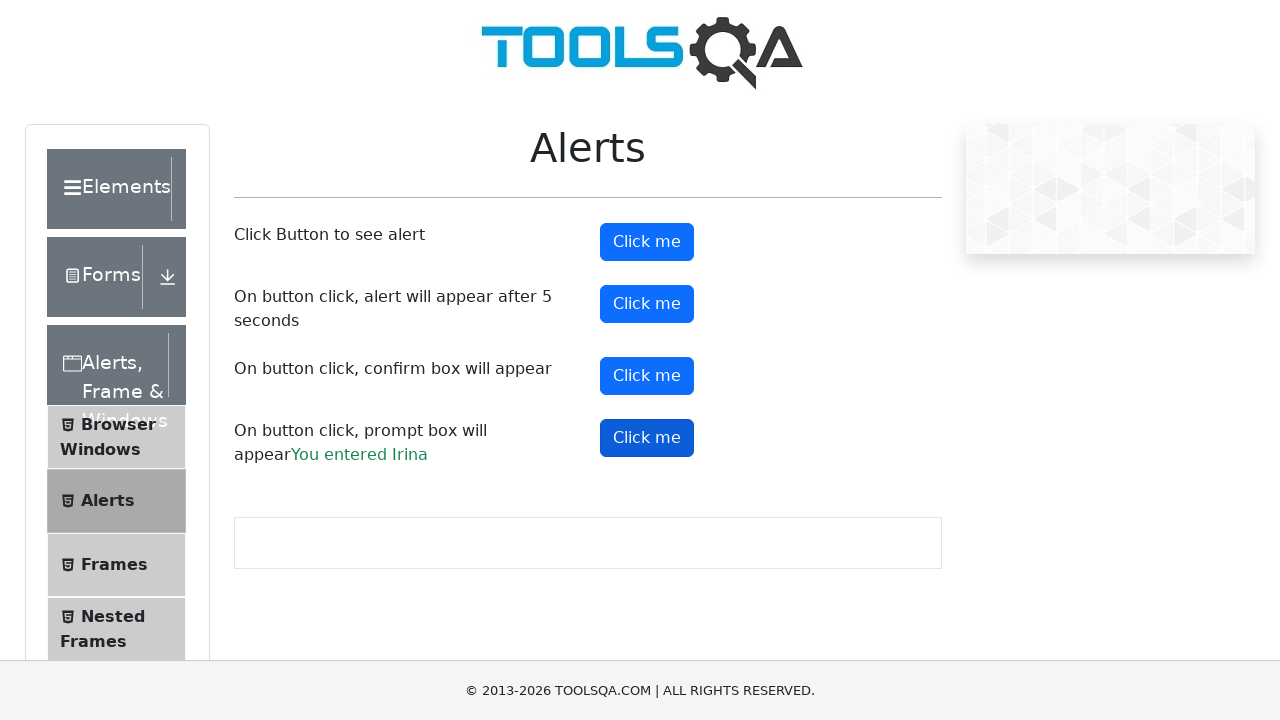